Tests form input by filling in a name field and email field on the test automation practice page

Starting URL: https://testautomationpractice.blogspot.com/

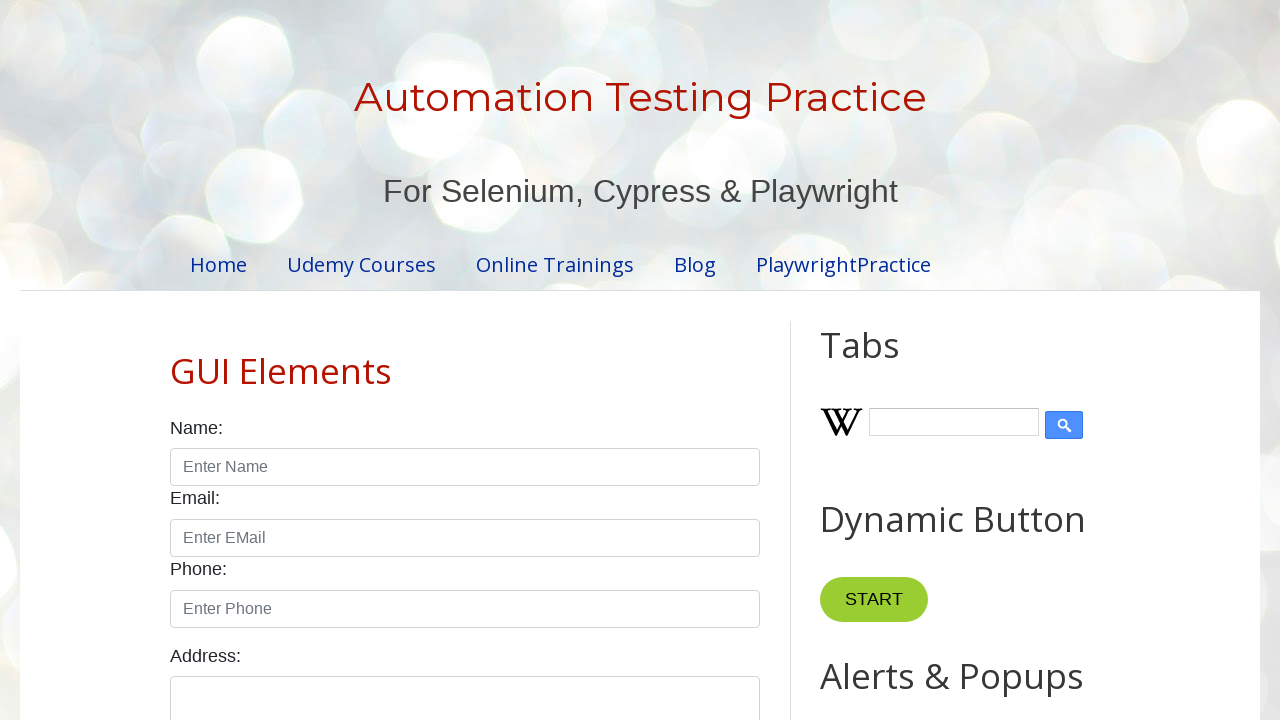

Filled name field with 'Natalia' on internal:role=textbox[name="Enter Name"i]
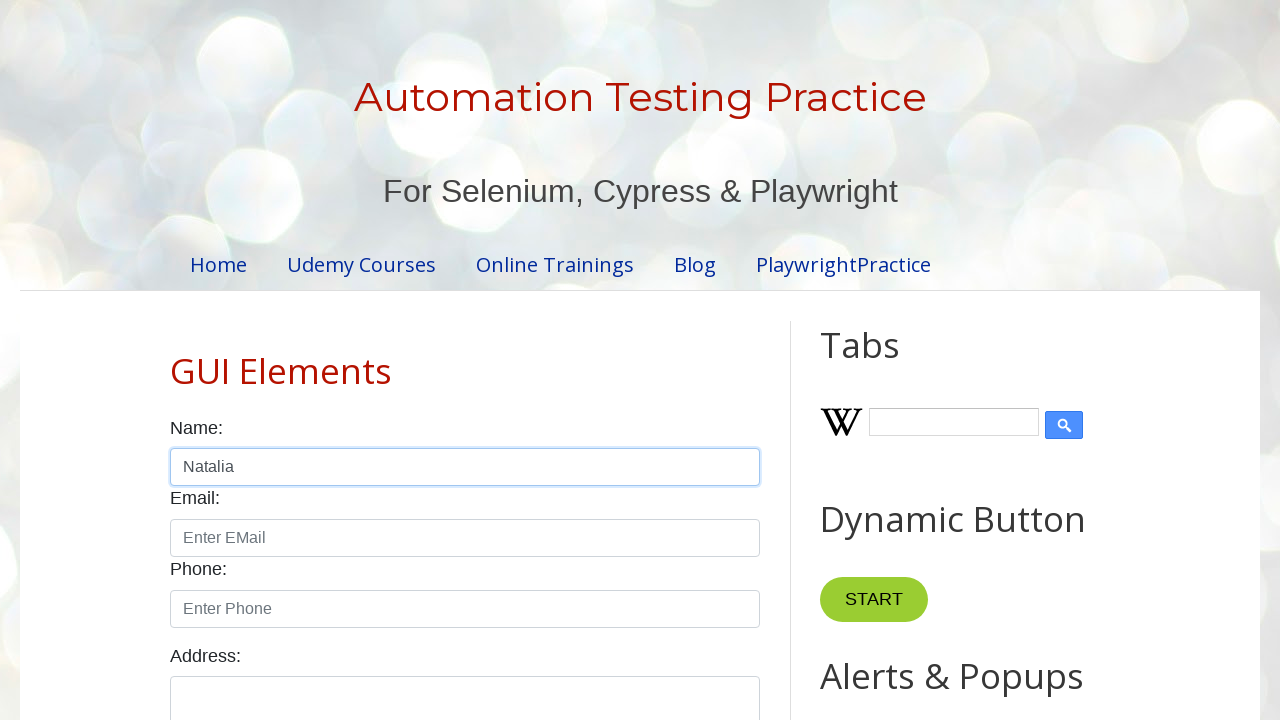

Filled email field with 'mytest.111888@gmail.com' on internal:attr=[placeholder="Enter EMail"s]
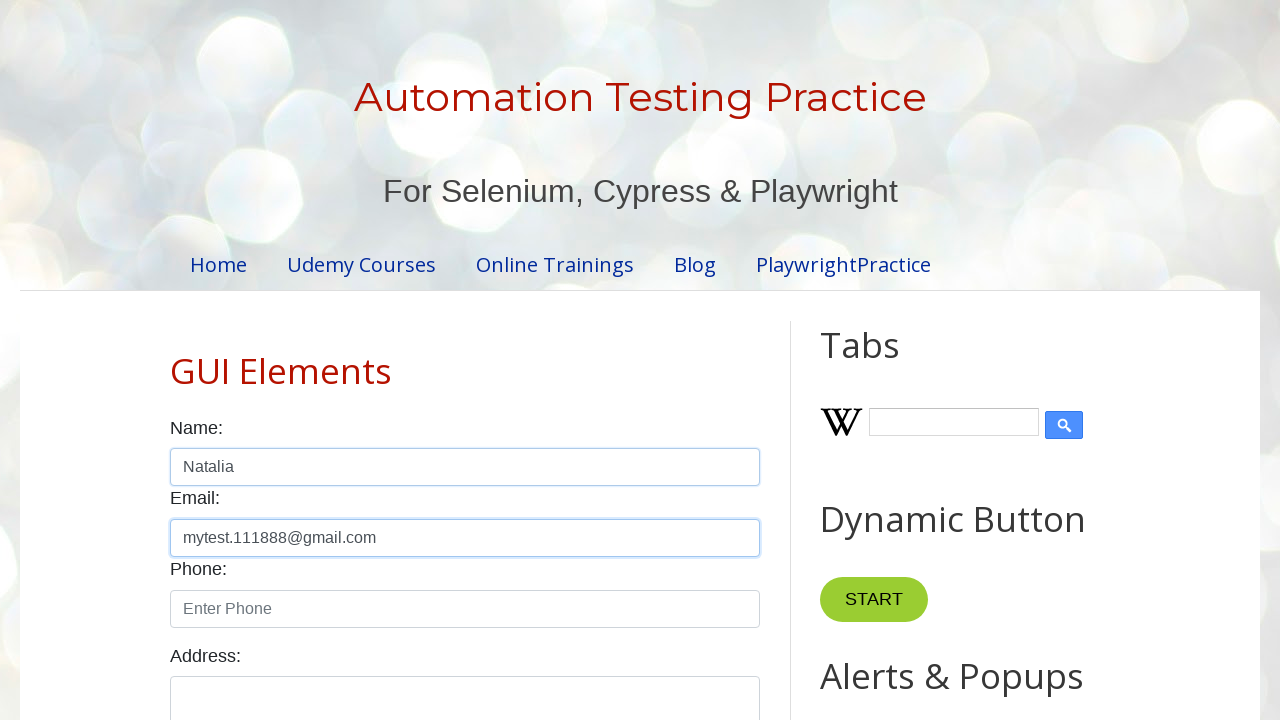

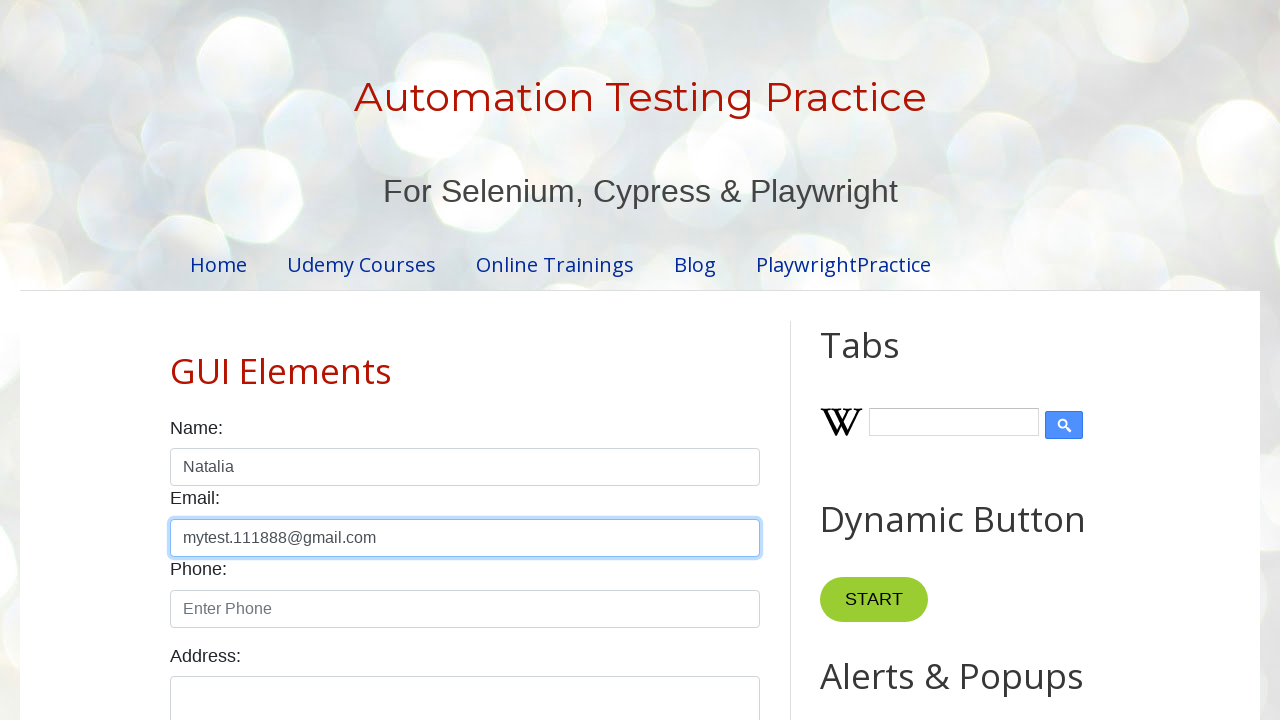